Tests that the Mini Fridge product description text is present on the homepage.

Starting URL: https://is-218-project.vercel.app/

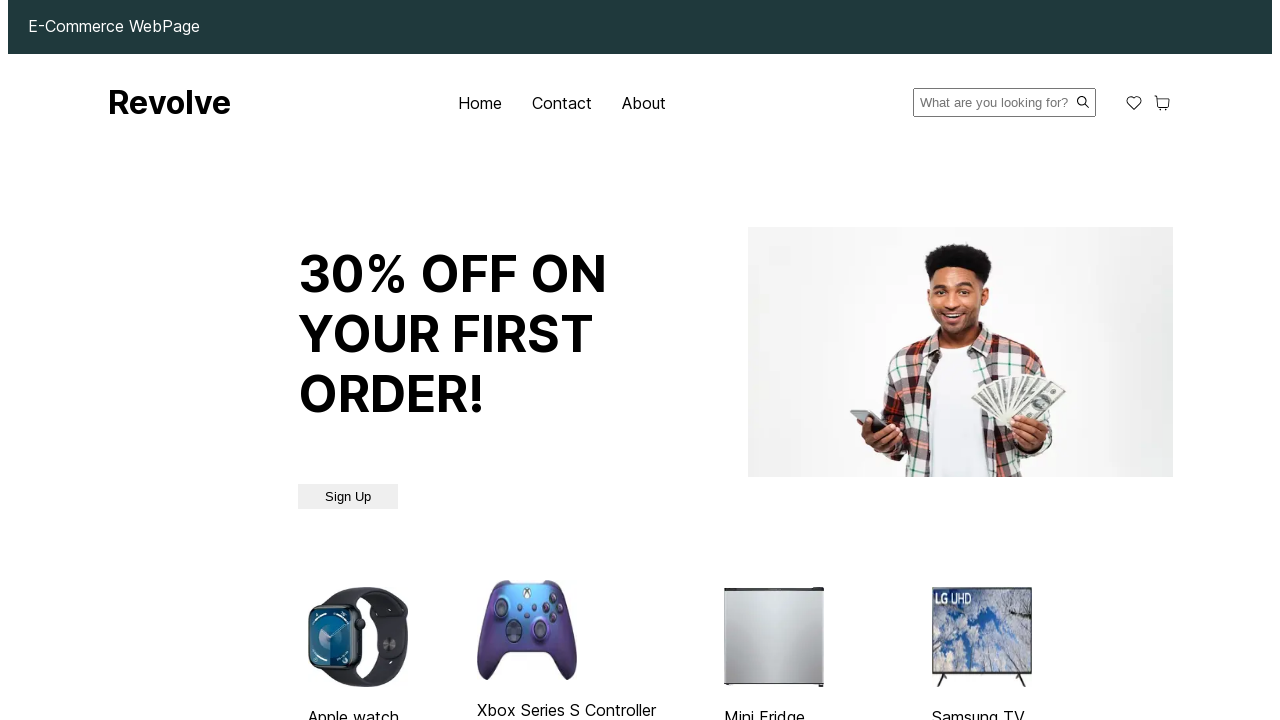

Navigated to homepage at https://is-218-project.vercel.app/
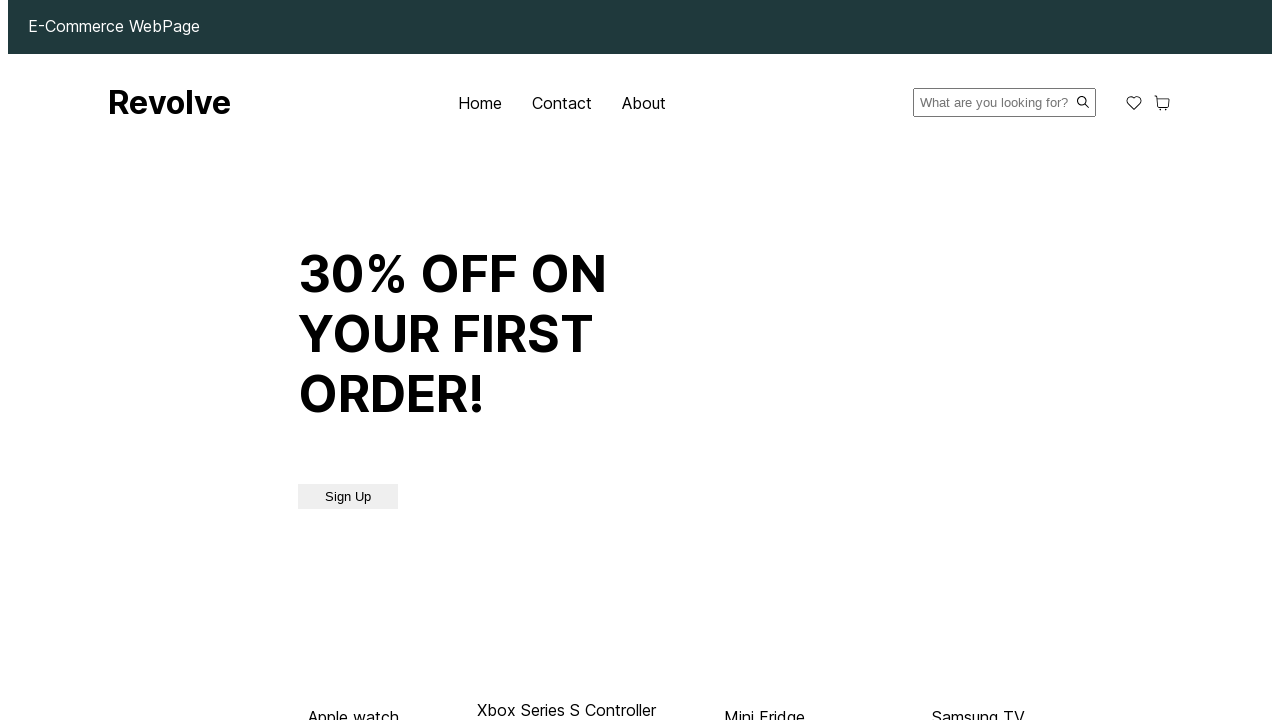

Clicked on Mini Fridge product description text at (774, 360) on internal:text="The best budget fridge on the market"i
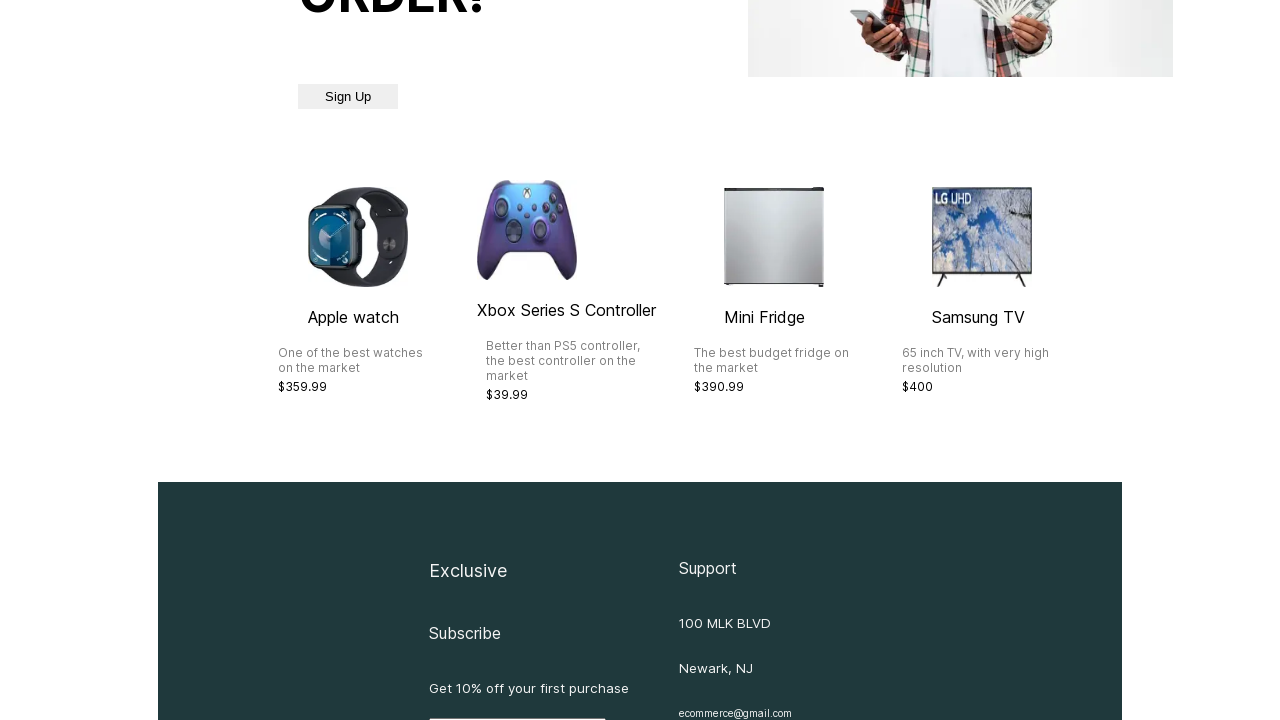

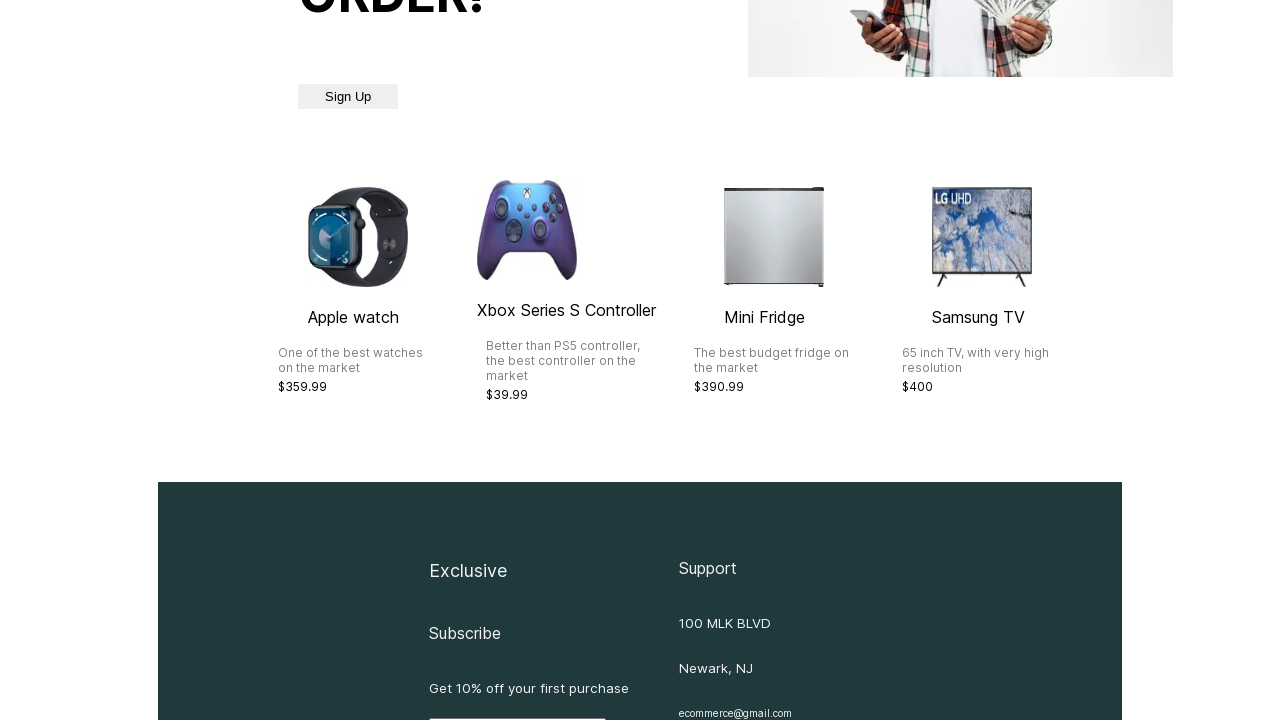